Tests a form submission by filling in various fields including text inputs, radio buttons, date picker, and dropdown selection

Starting URL: https://katalon-test.s3.amazonaws.com/demo-aut/dist/html/form.html

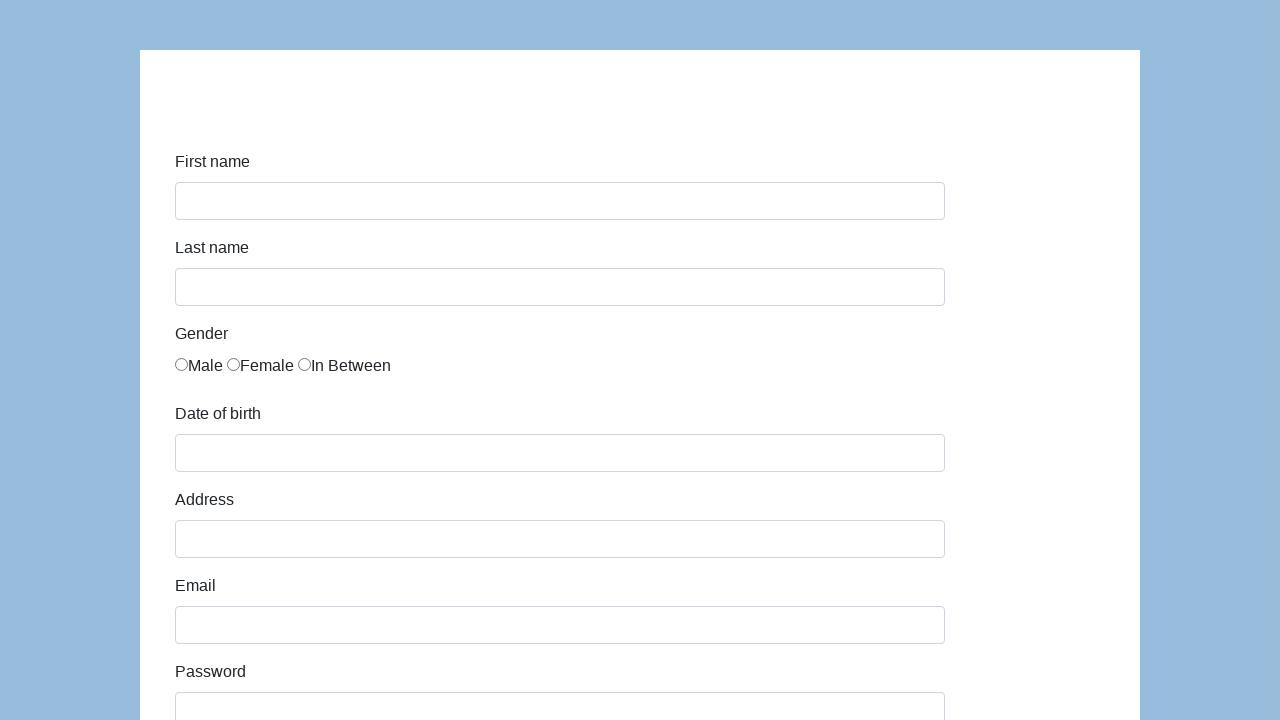

Filled first name field with 'Karolina' on #first-name
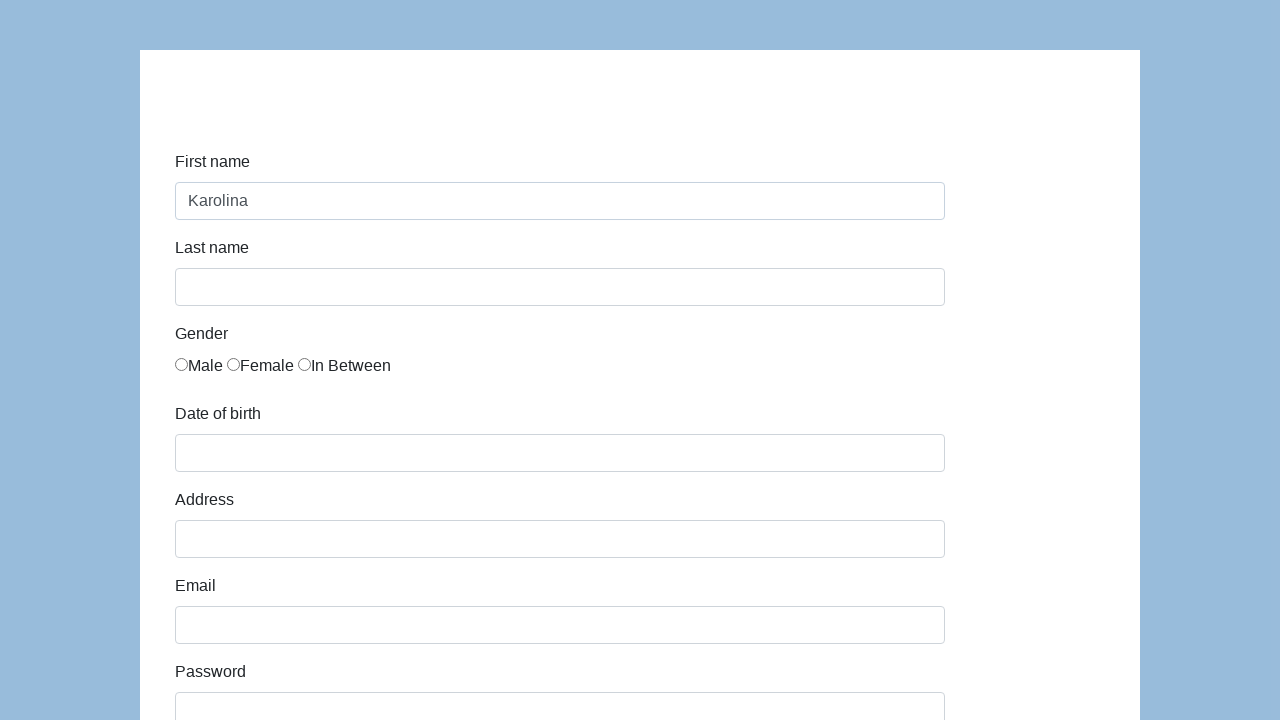

Filled last name field with 'Kowalski' on #last-name
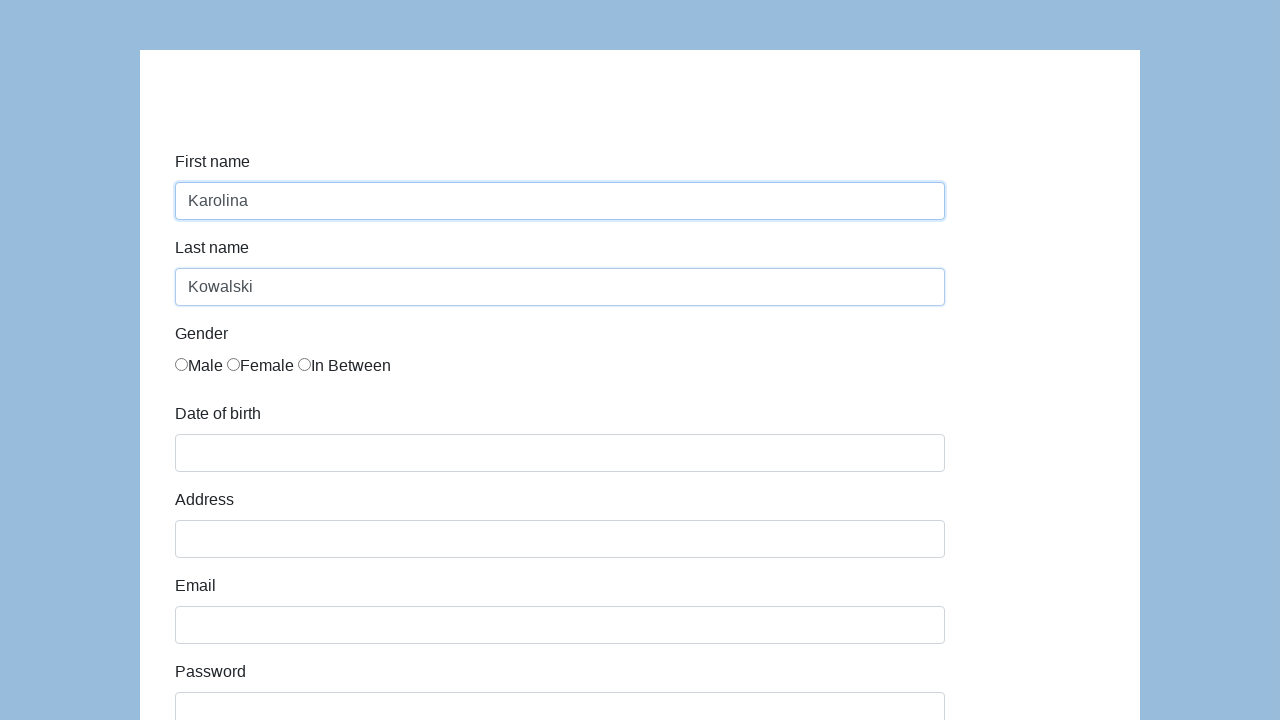

Selected Female radio button for gender at (234, 364) on xpath=//label[text()='Female']/input[@name='gender']
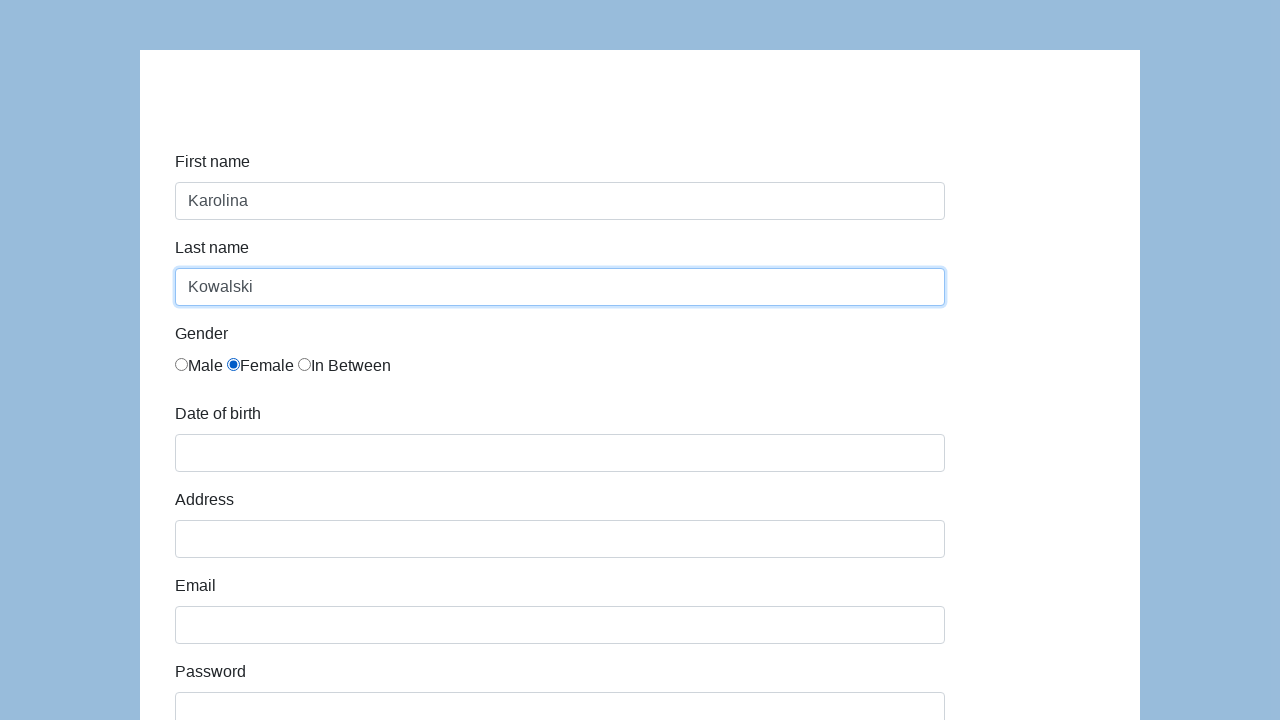

Filled date of birth field with '05/22/2010' on #dob
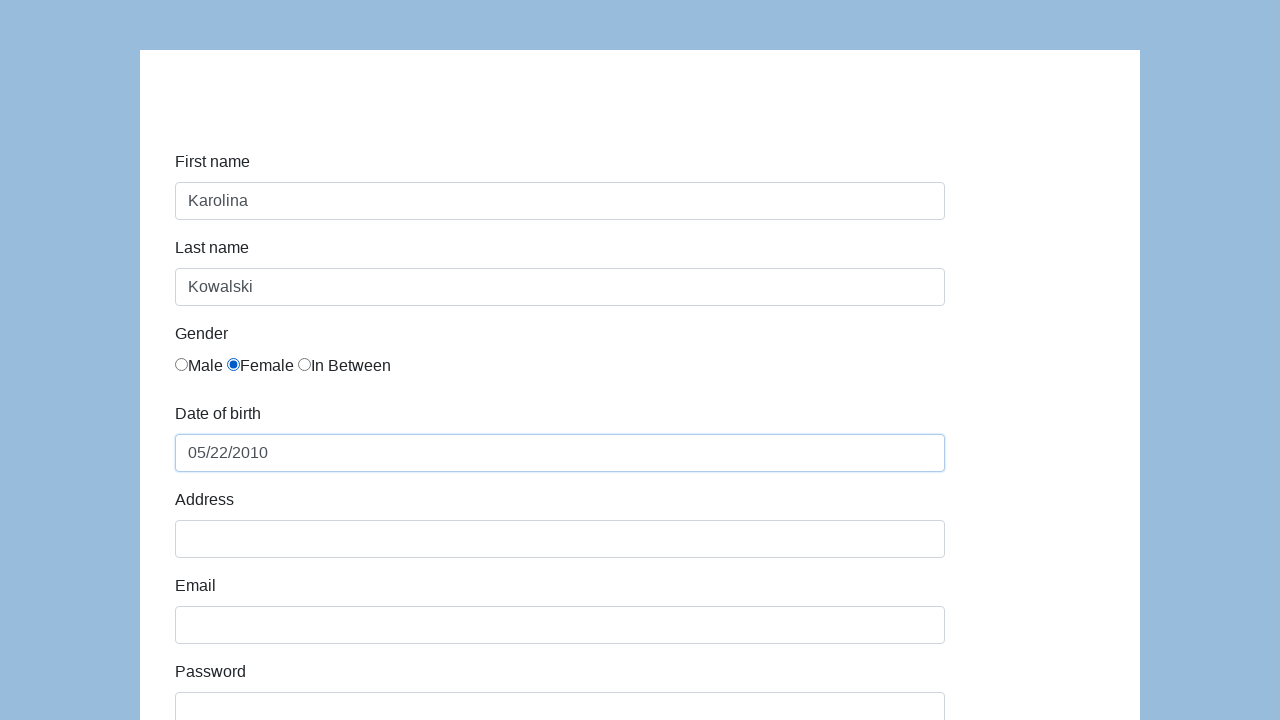

Filled address field with 'Prosta 51' on #address
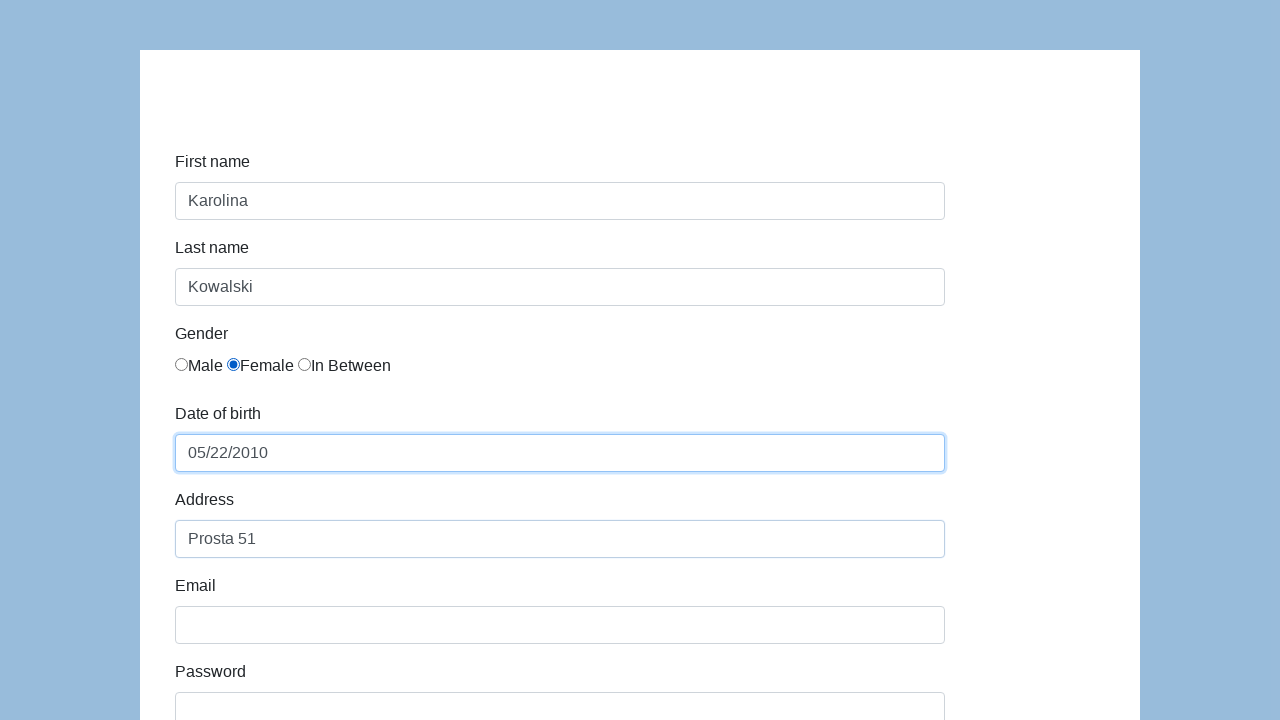

Filled email field with 'karol.kowalski@mailinator.com' on #email
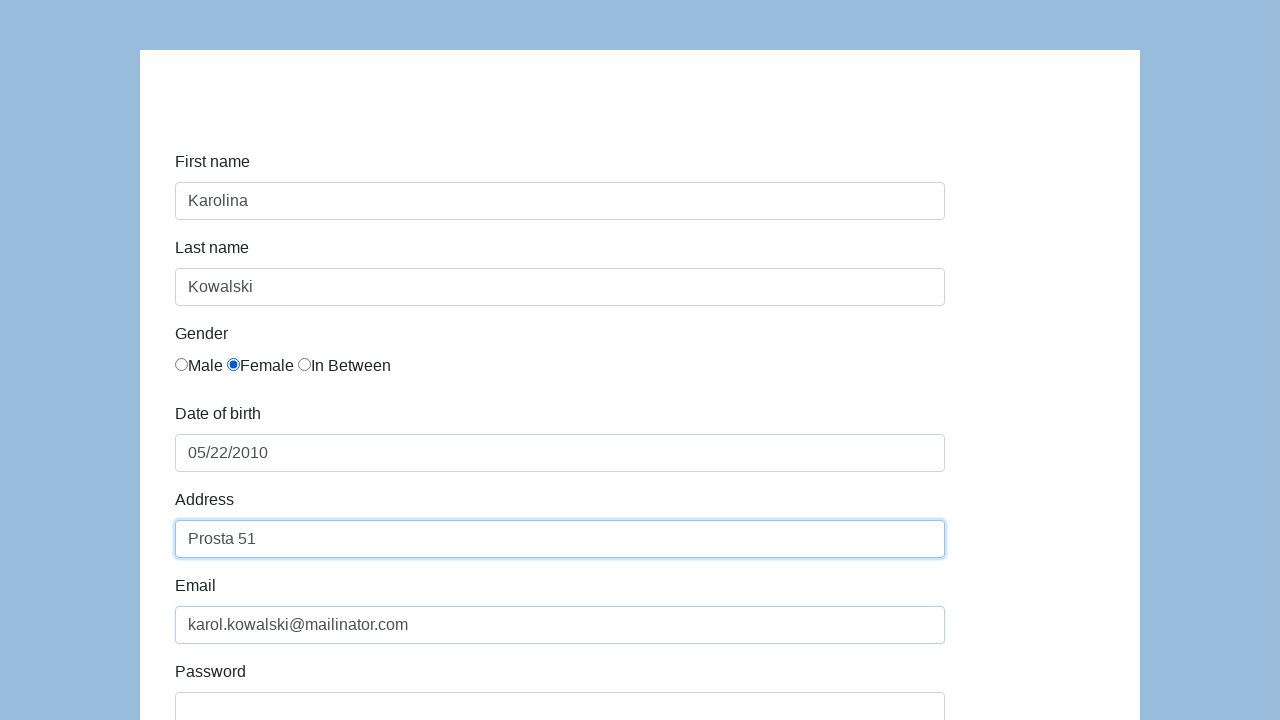

Filled password field with 'Pass123' on #password
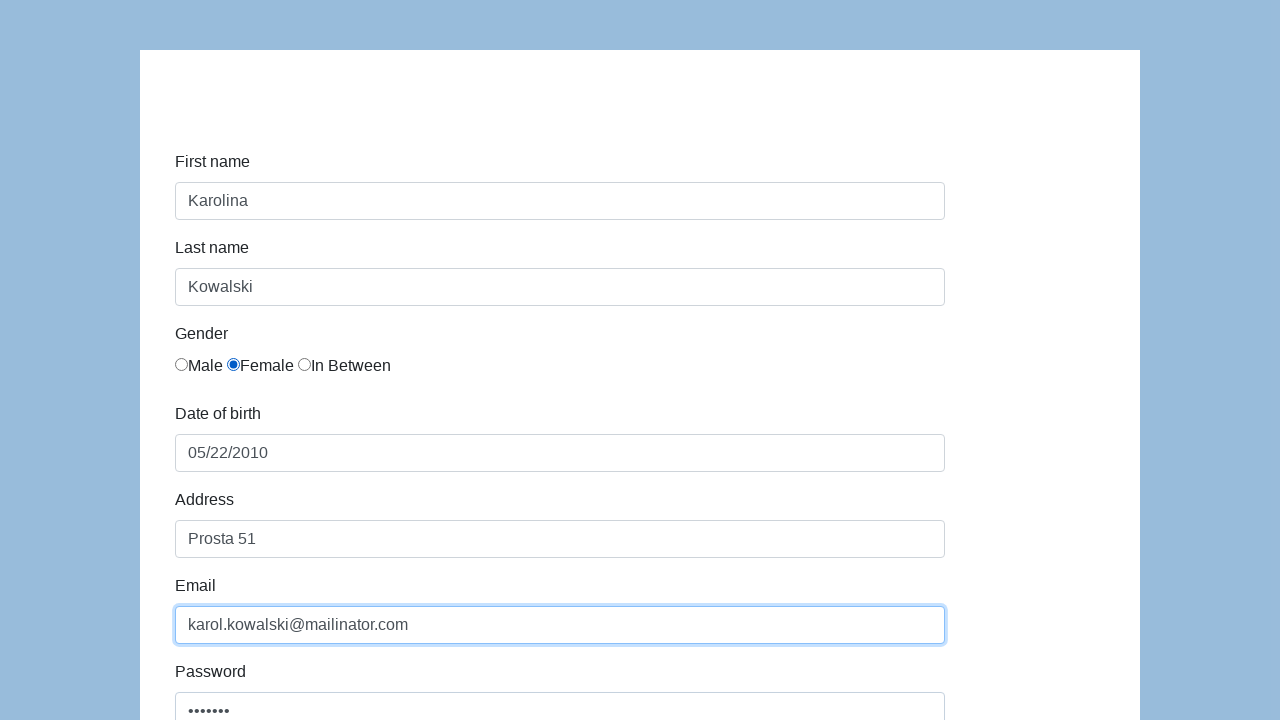

Filled company field with 'Coders Lab' on #company
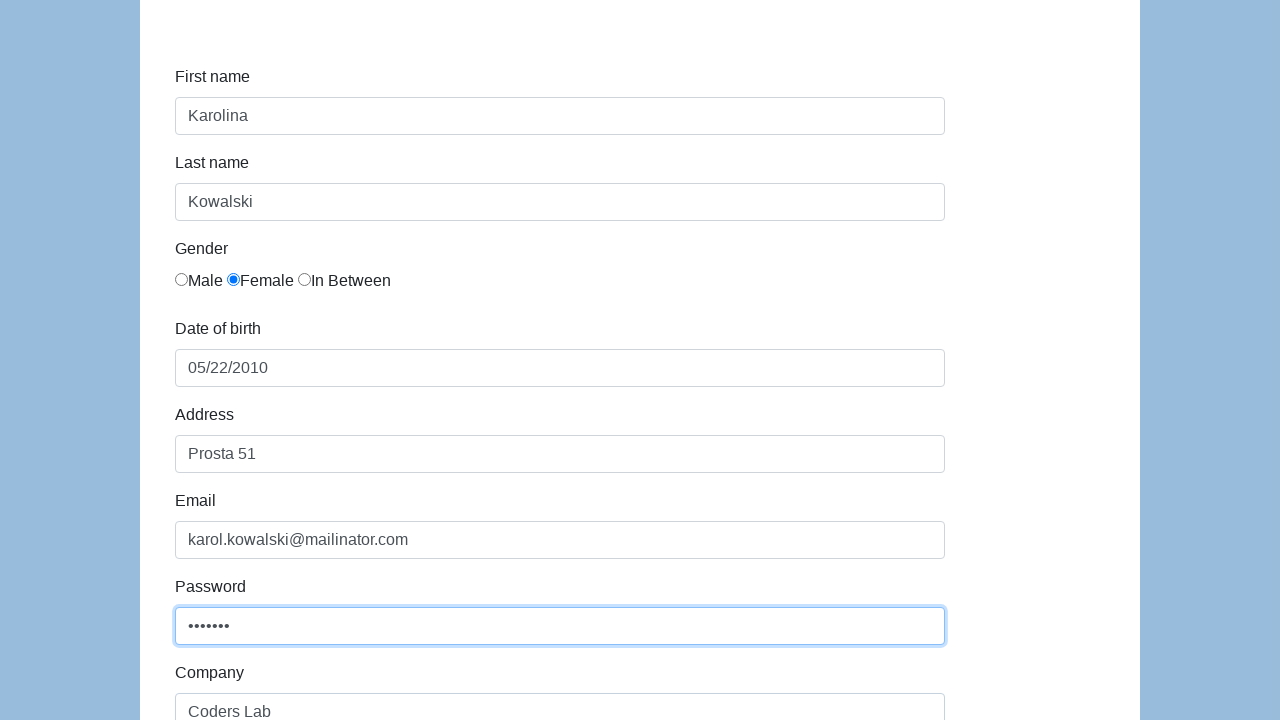

Selected 'QA' from role dropdown on #role
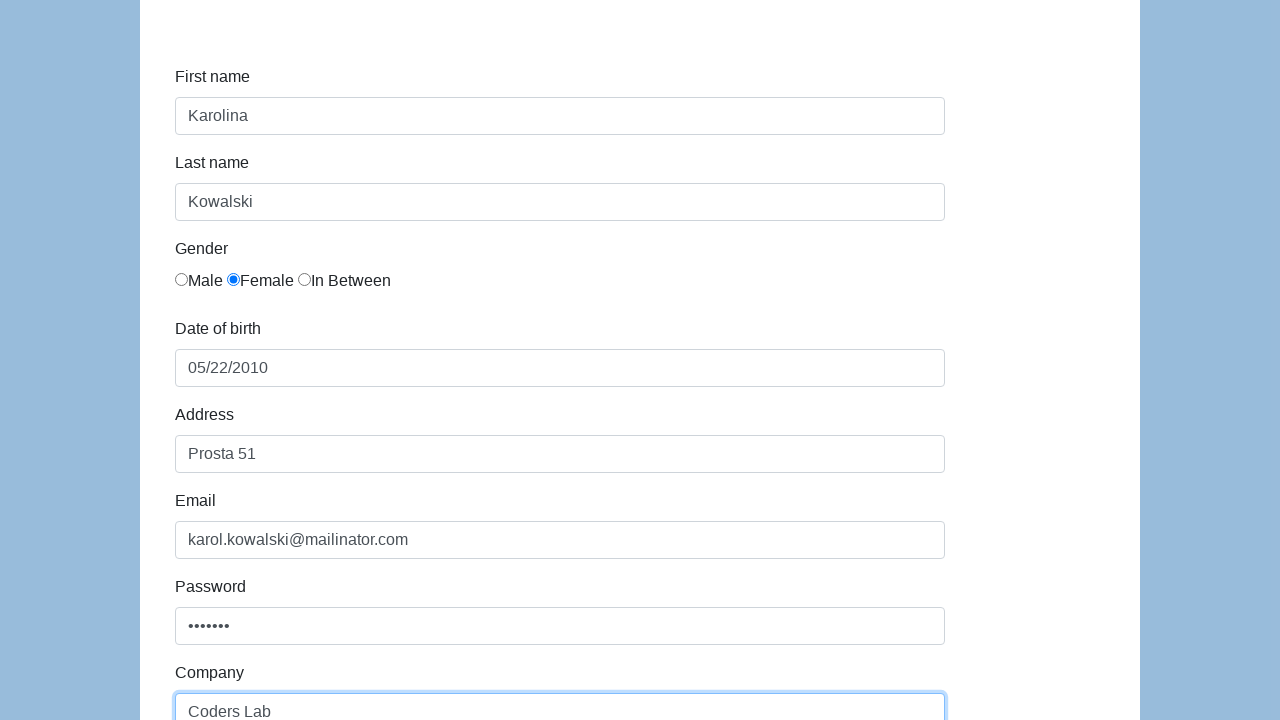

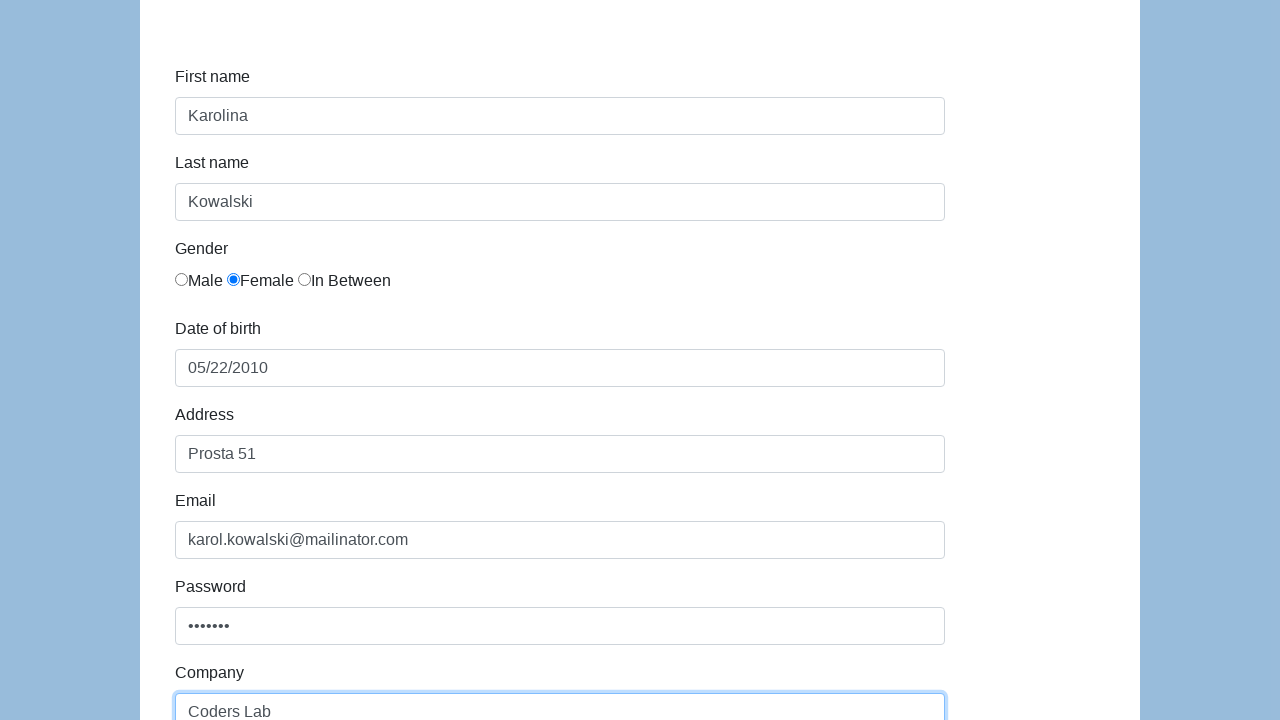